Tests iframe interaction by switching to an iframe and filling a form field within it

Starting URL: https://testeroprogramowania.github.io/selenium/iframe.html

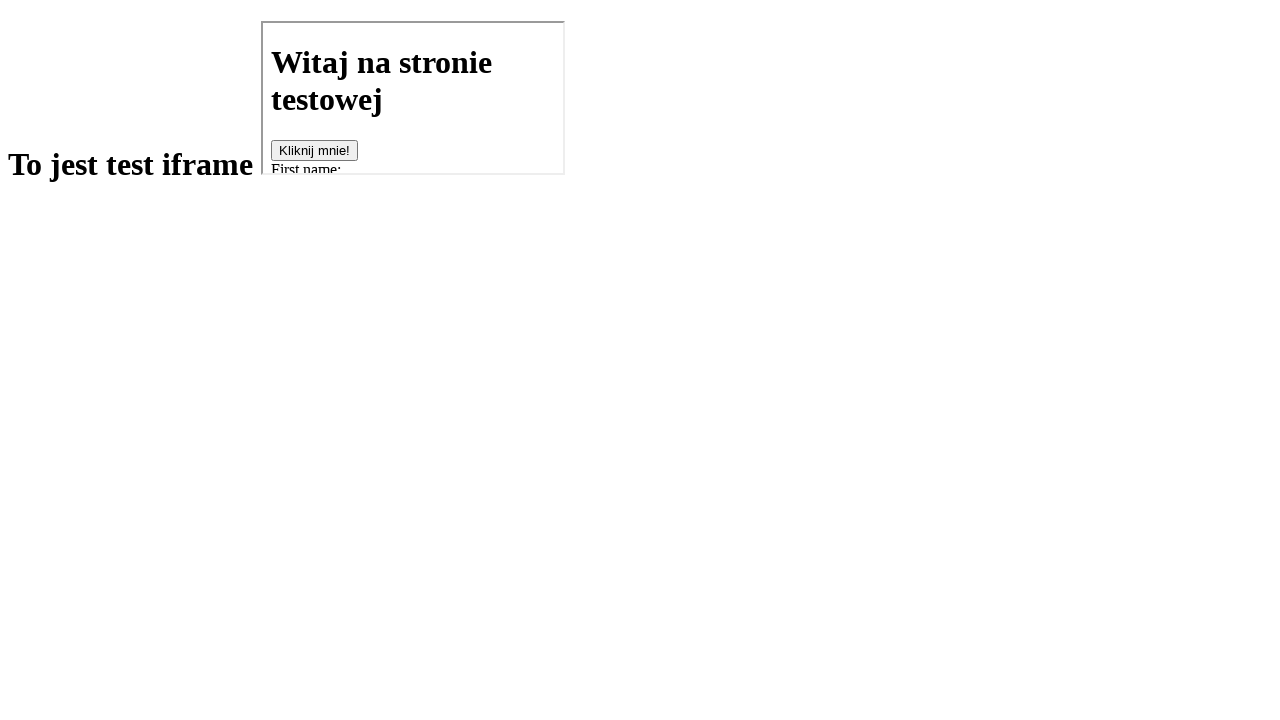

Located iframe element with src='basics.html'
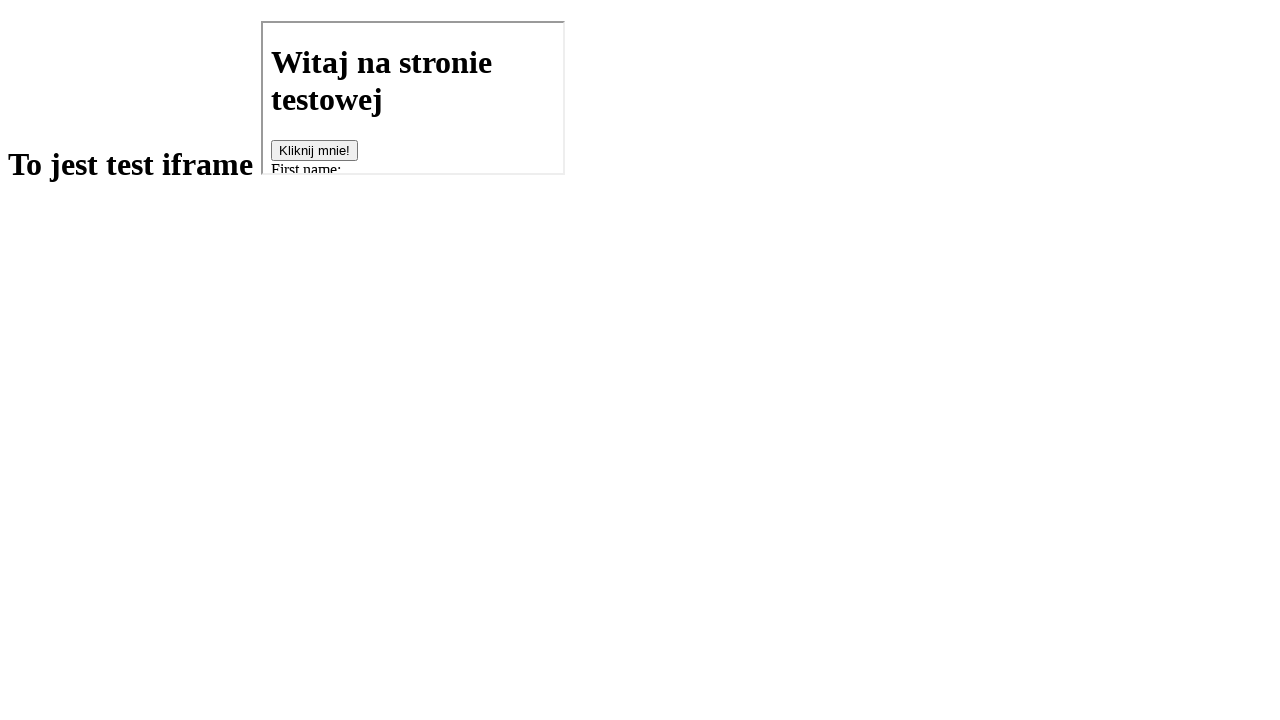

Filled first name field within iframe with 'Zbig' on [src='basics.html'] >> internal:control=enter-frame >> #fname
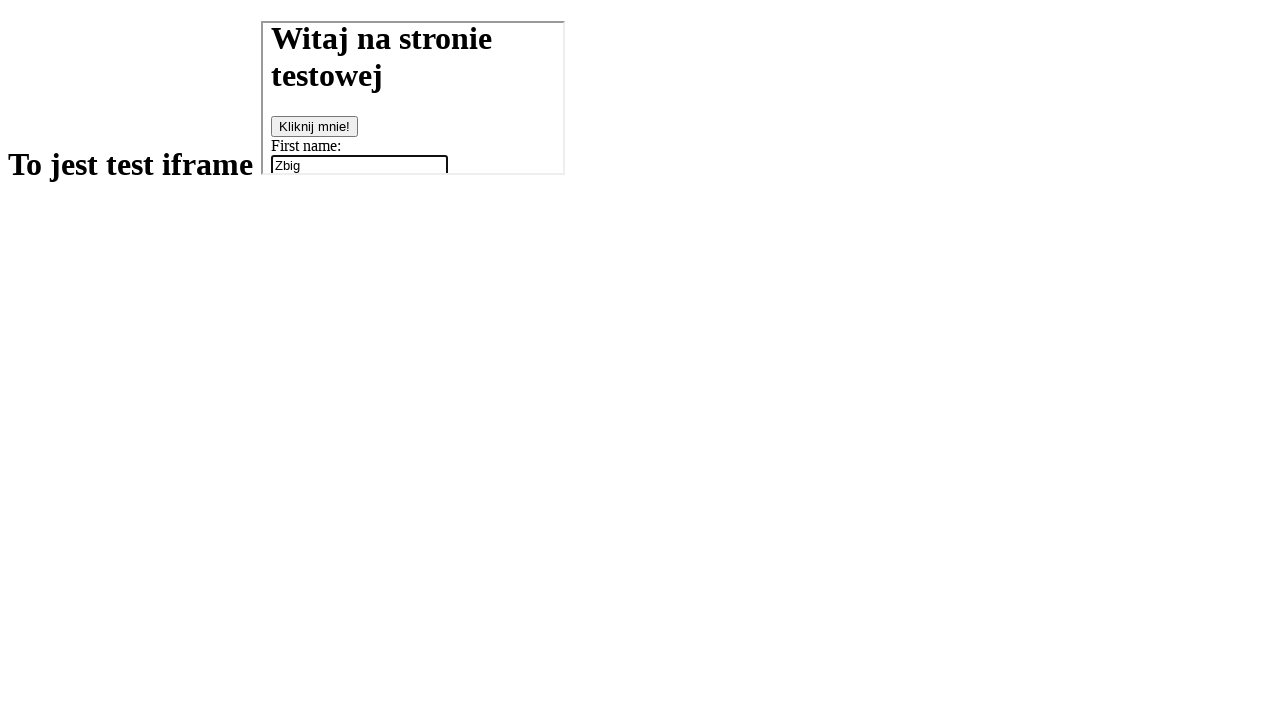

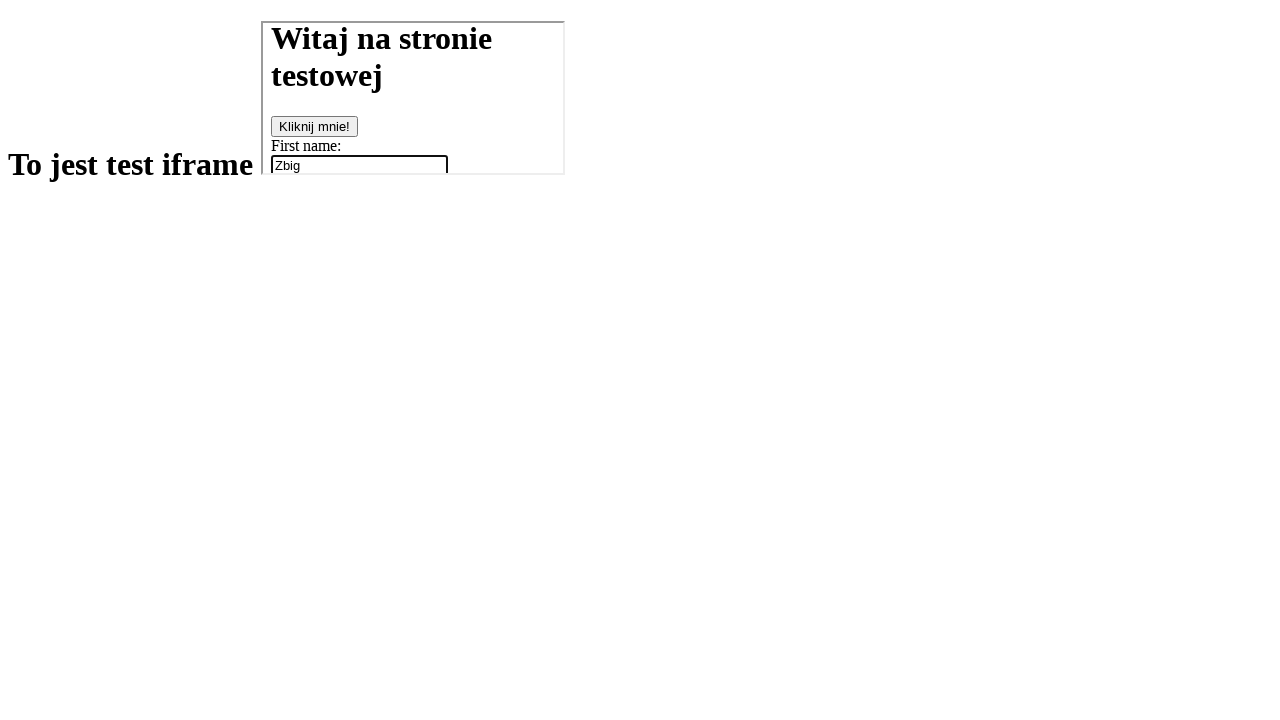